Tests WebSocket operations by navigating to a WebSocket testing page and clicking the submit button to initiate a WebSocket connection.

Starting URL: https://www.piesocket.com/websocket-tester

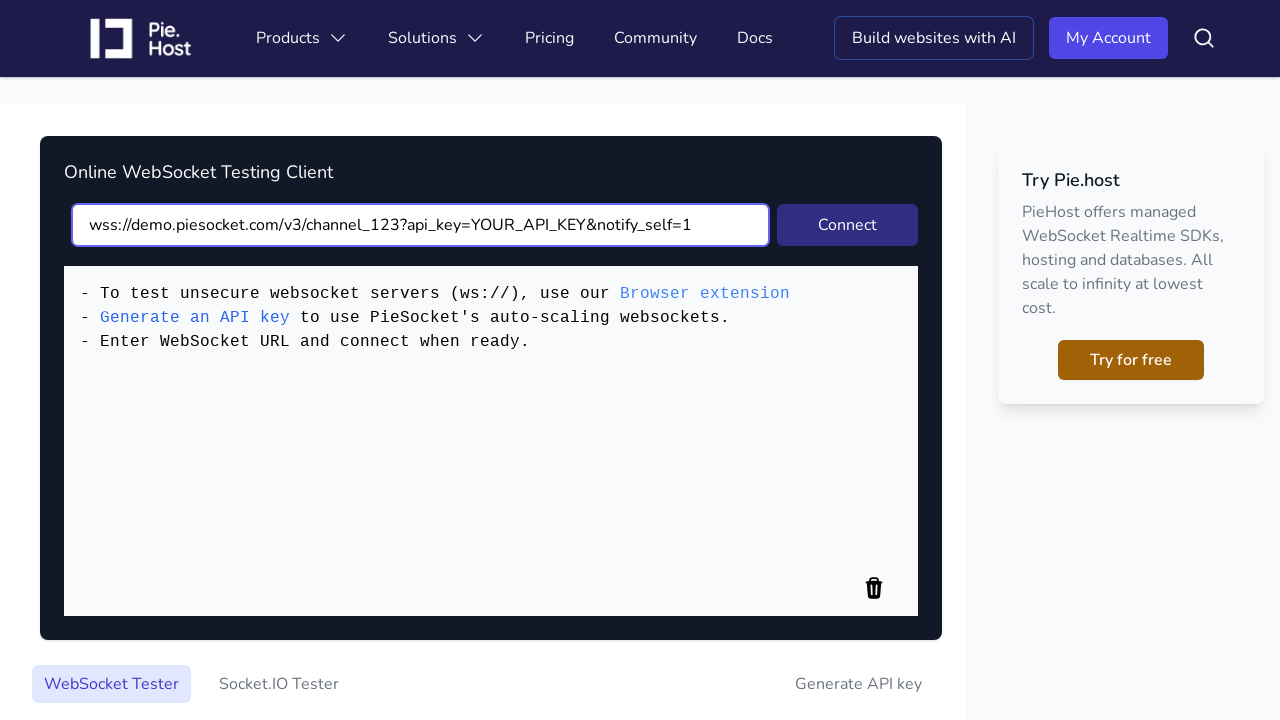

Waited for page to reach domcontentloaded state
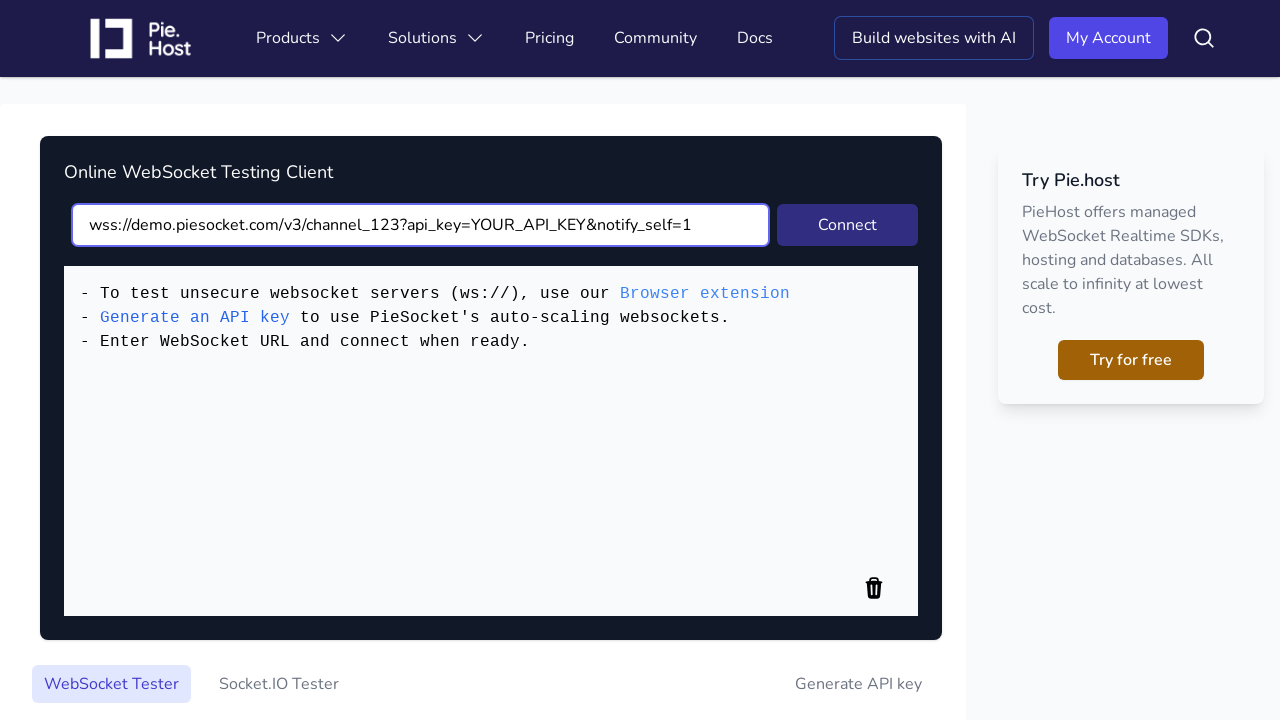

Clicked submit button to initiate WebSocket connection at (848, 225) on button[type='submit']
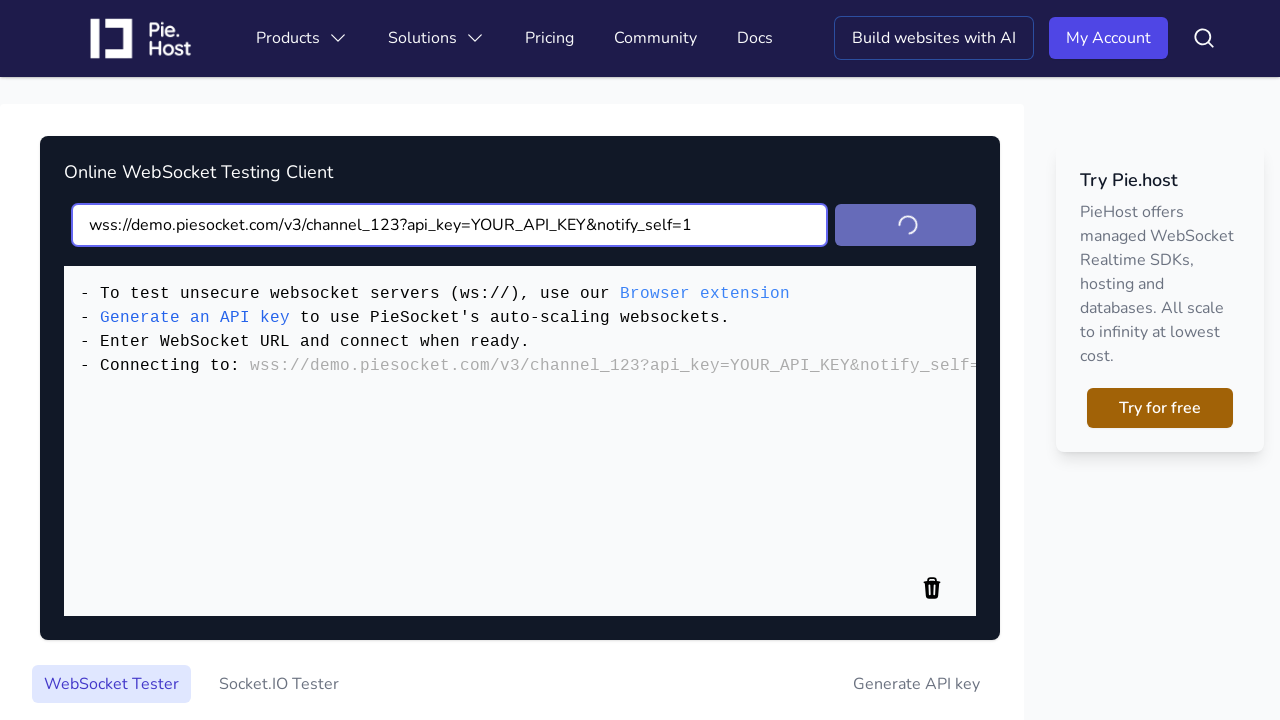

Waited 5 seconds for WebSocket activity
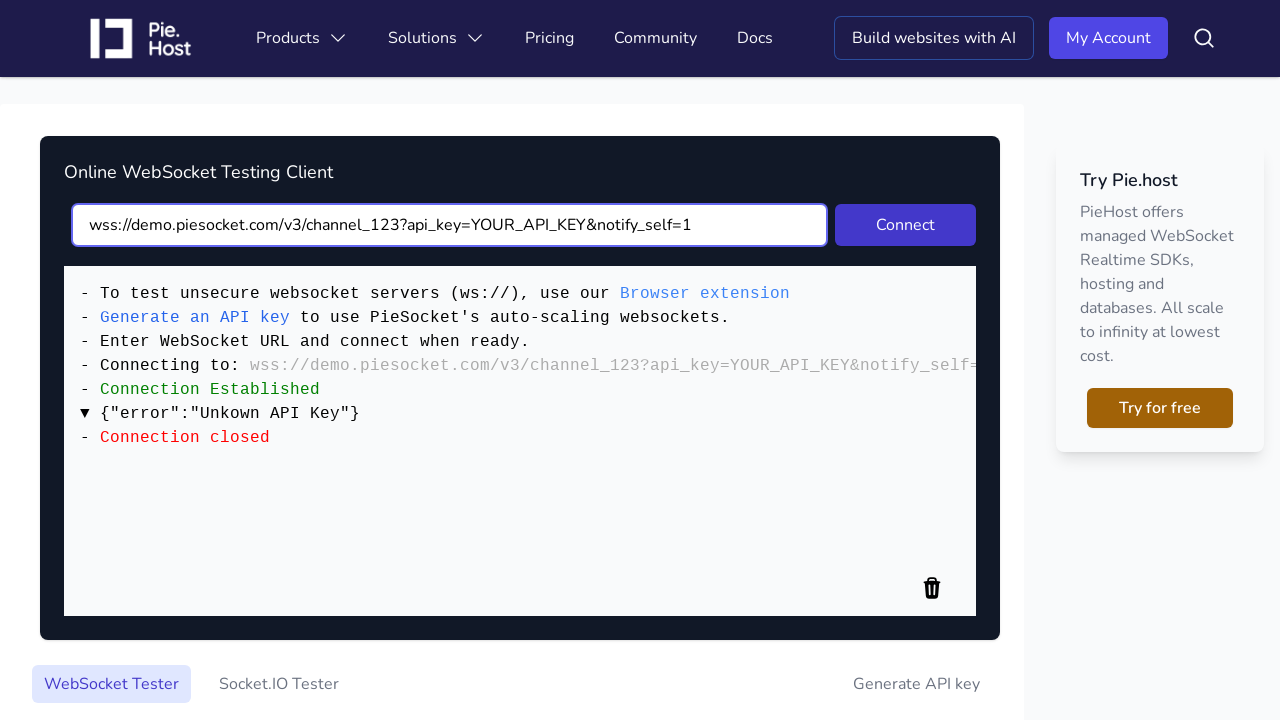

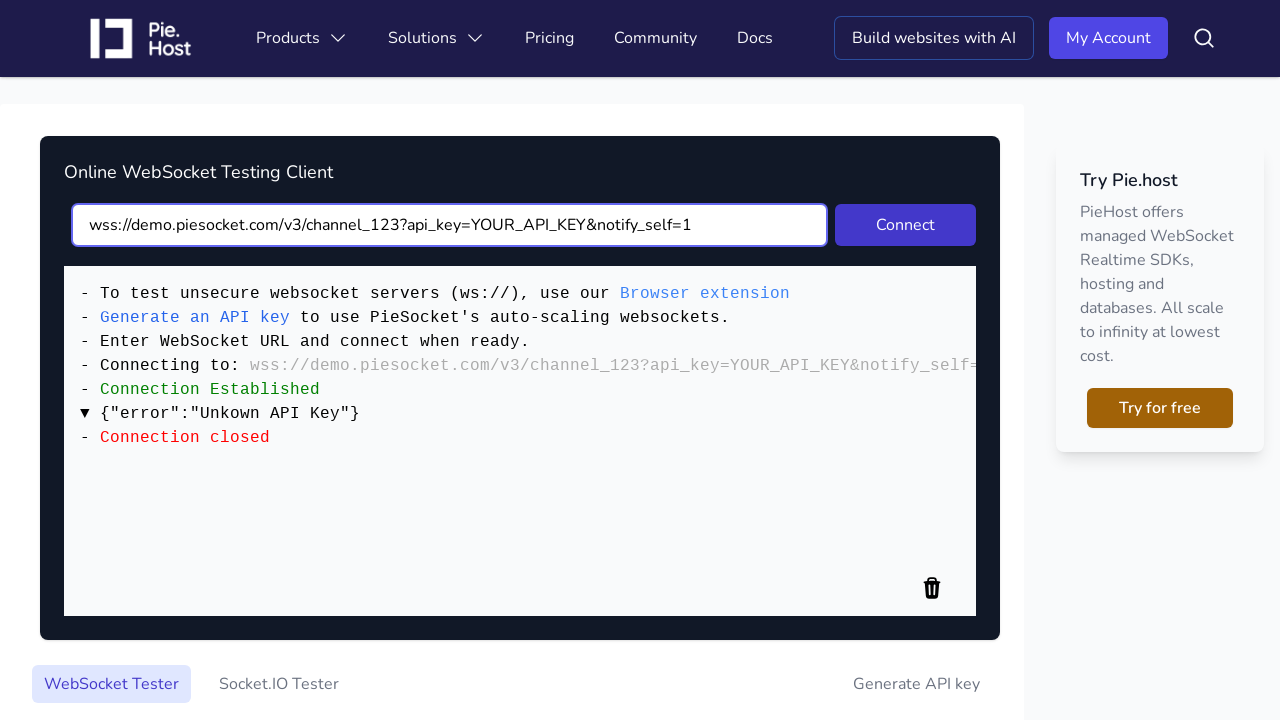